Solves a math problem on a form by reading a value, calculating the result, filling the answer, selecting checkboxes and radio buttons, then submitting the form

Starting URL: https://suninjuly.github.io/math.html

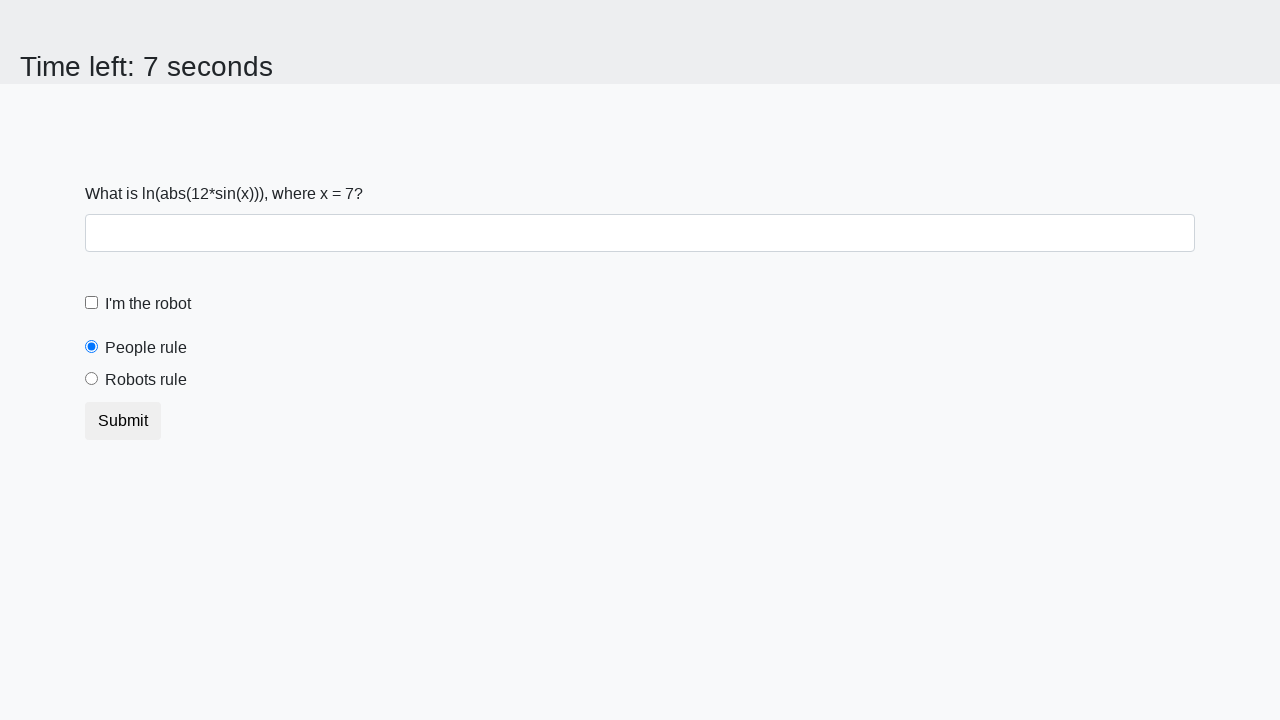

Read mathematical value from input_value element
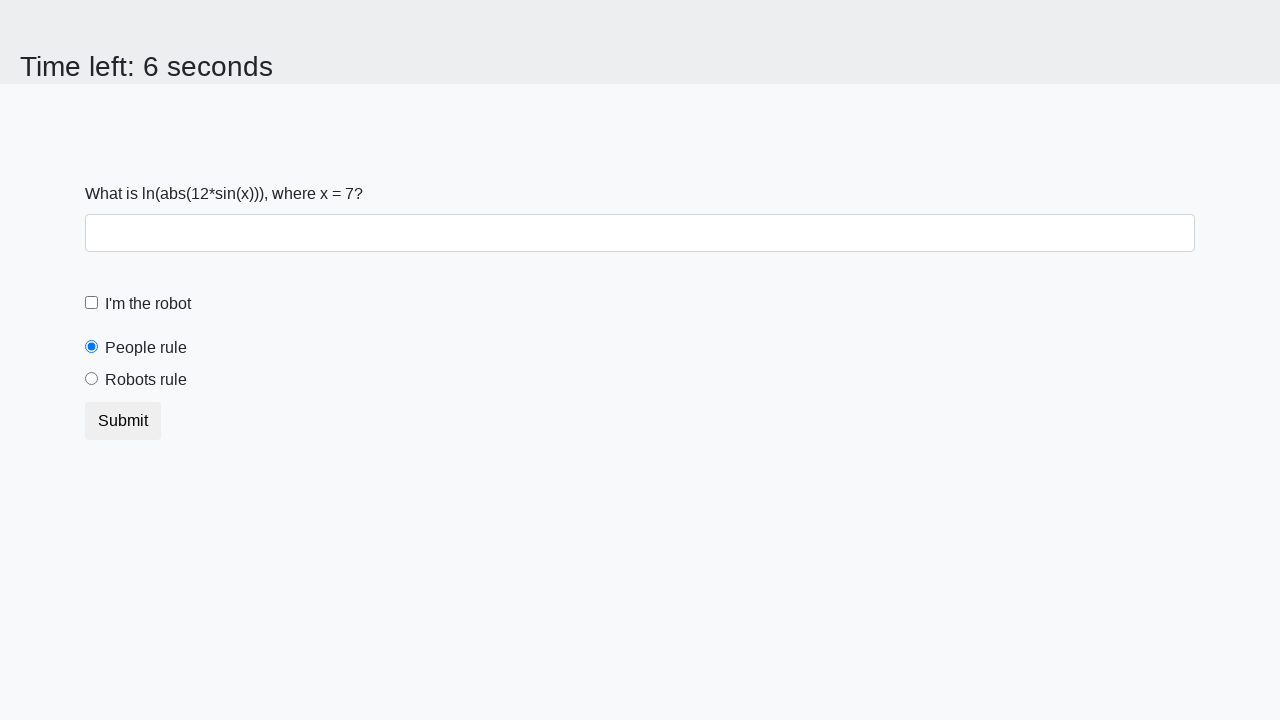

Calculated the result using logarithm formula
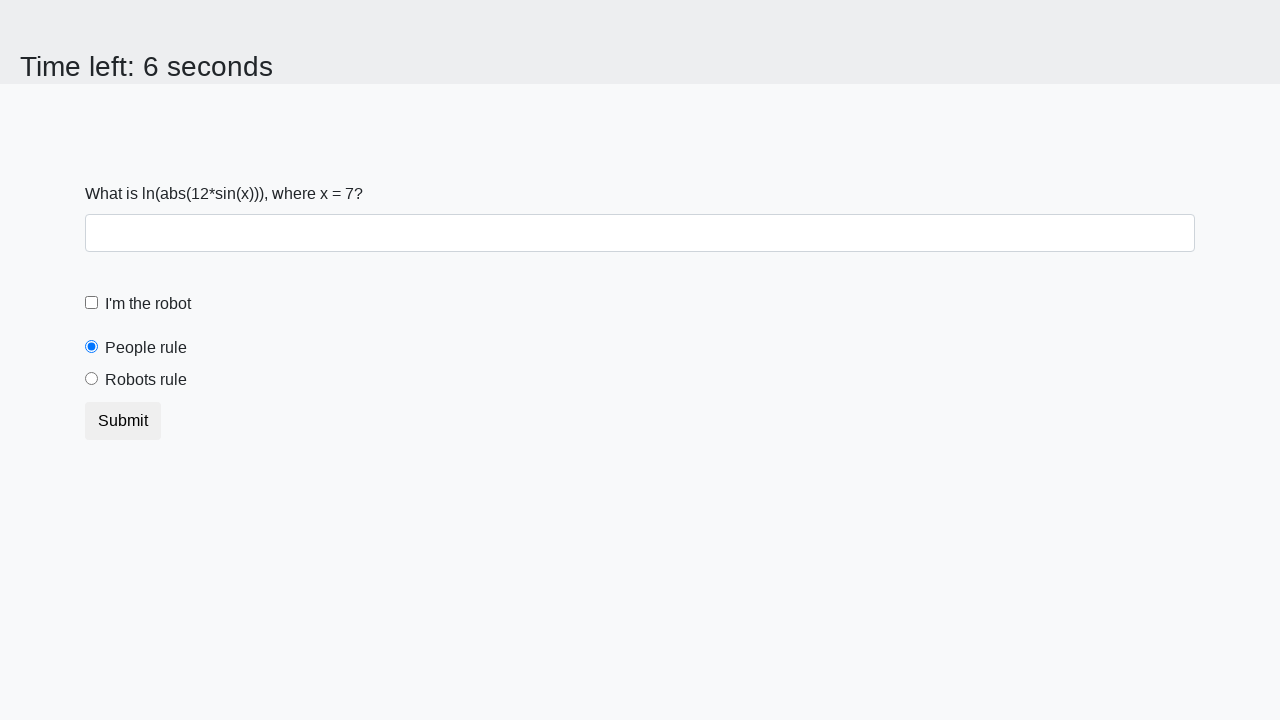

Filled answer field with calculated result on #answer
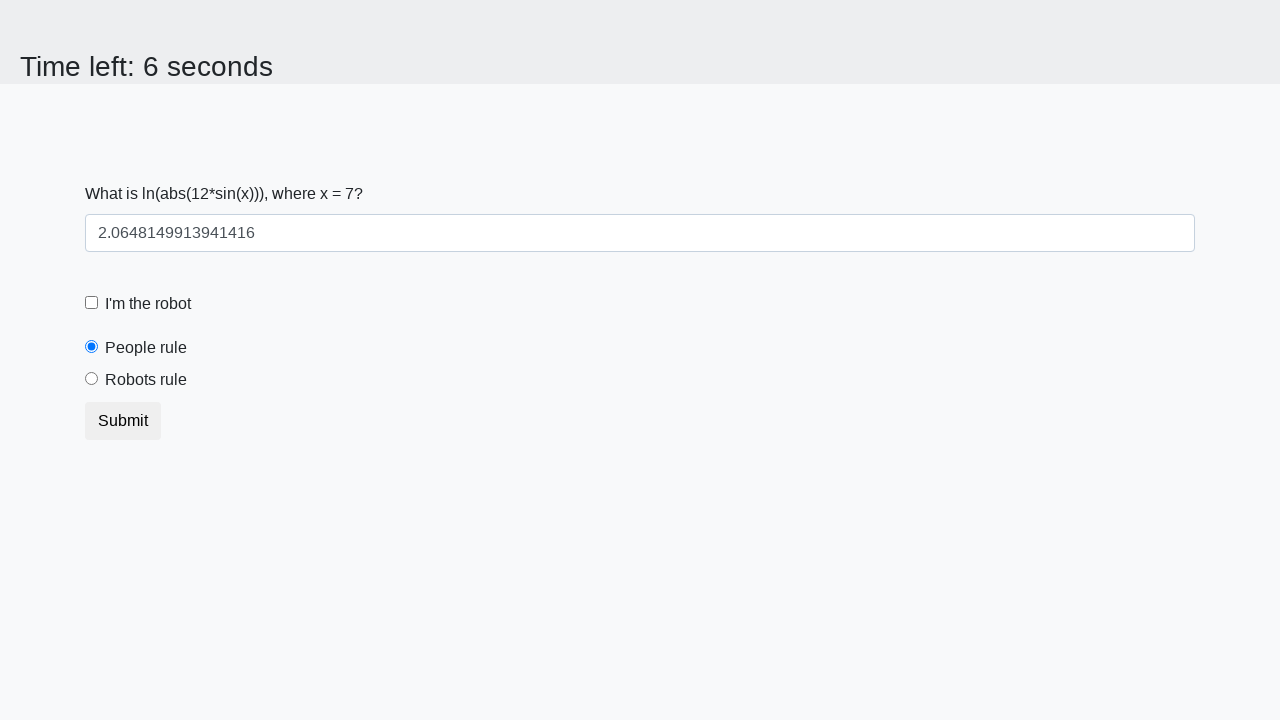

Clicked the robot checkbox at (92, 303) on #robotCheckbox:required
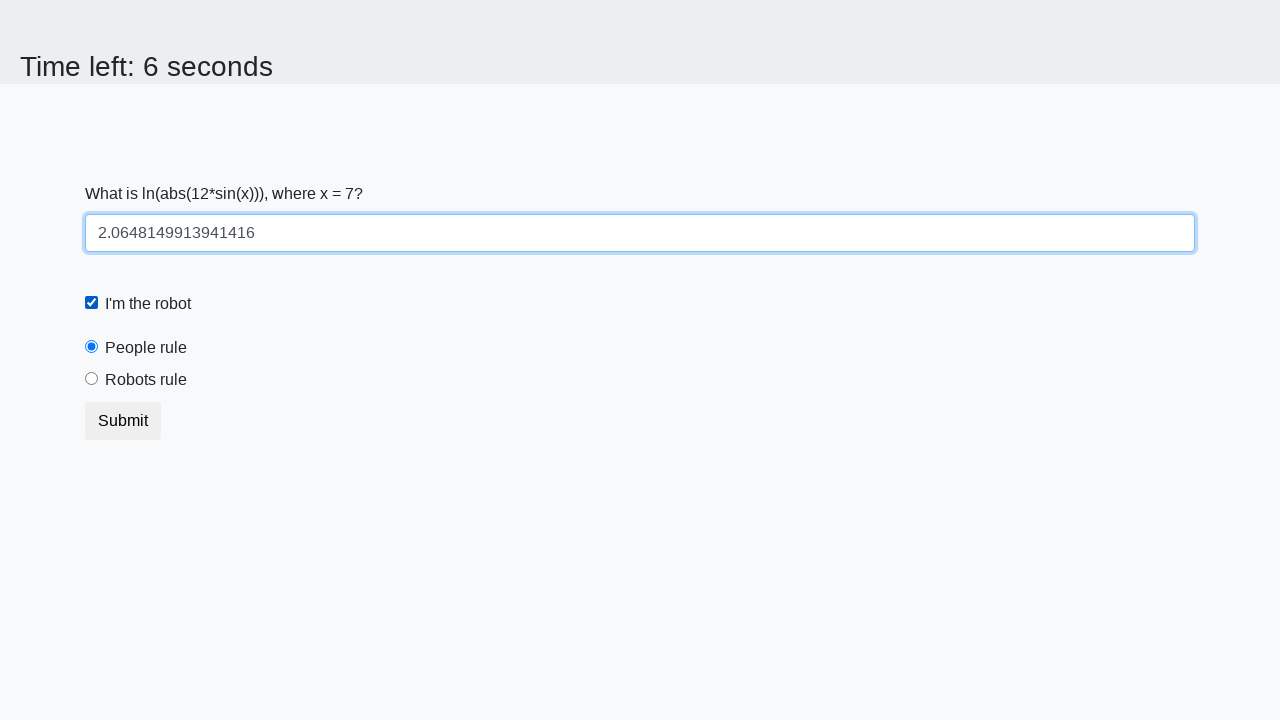

Selected the 'robots rule' radio button at (146, 380) on .form-radio-custom [for="robotsRule"]
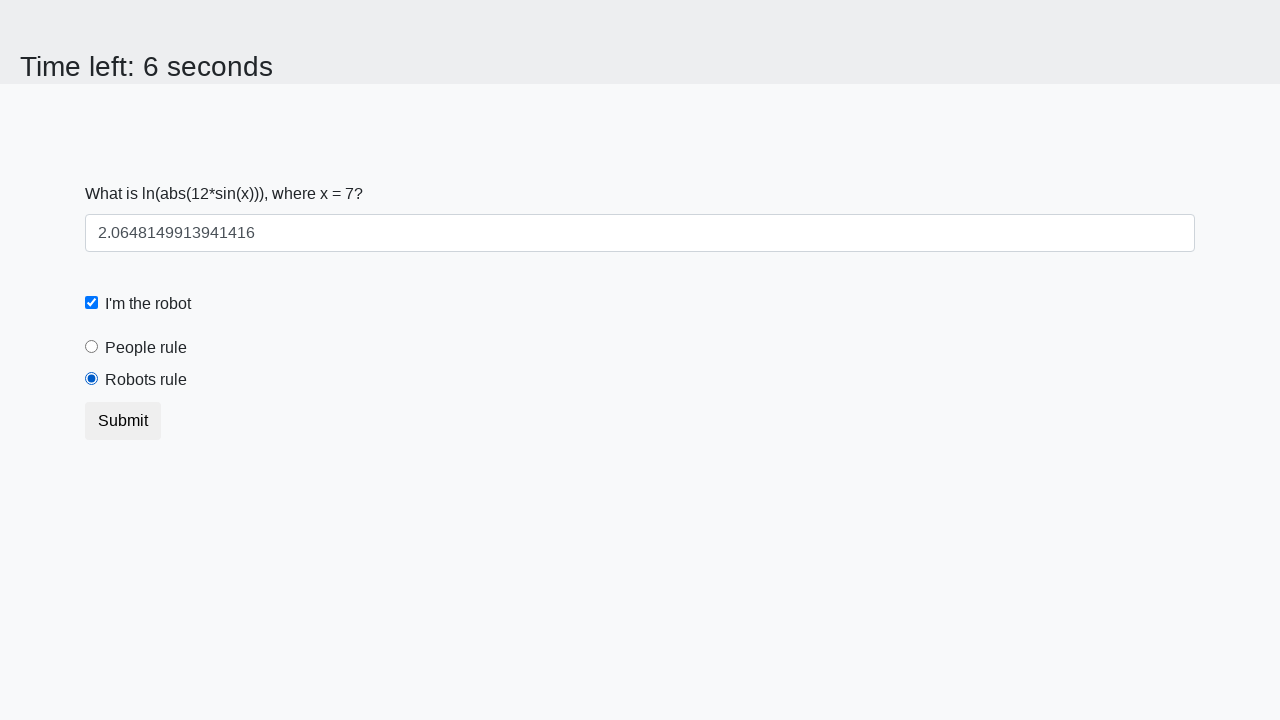

Clicked the submit button at (123, 421) on .btn.btn-default
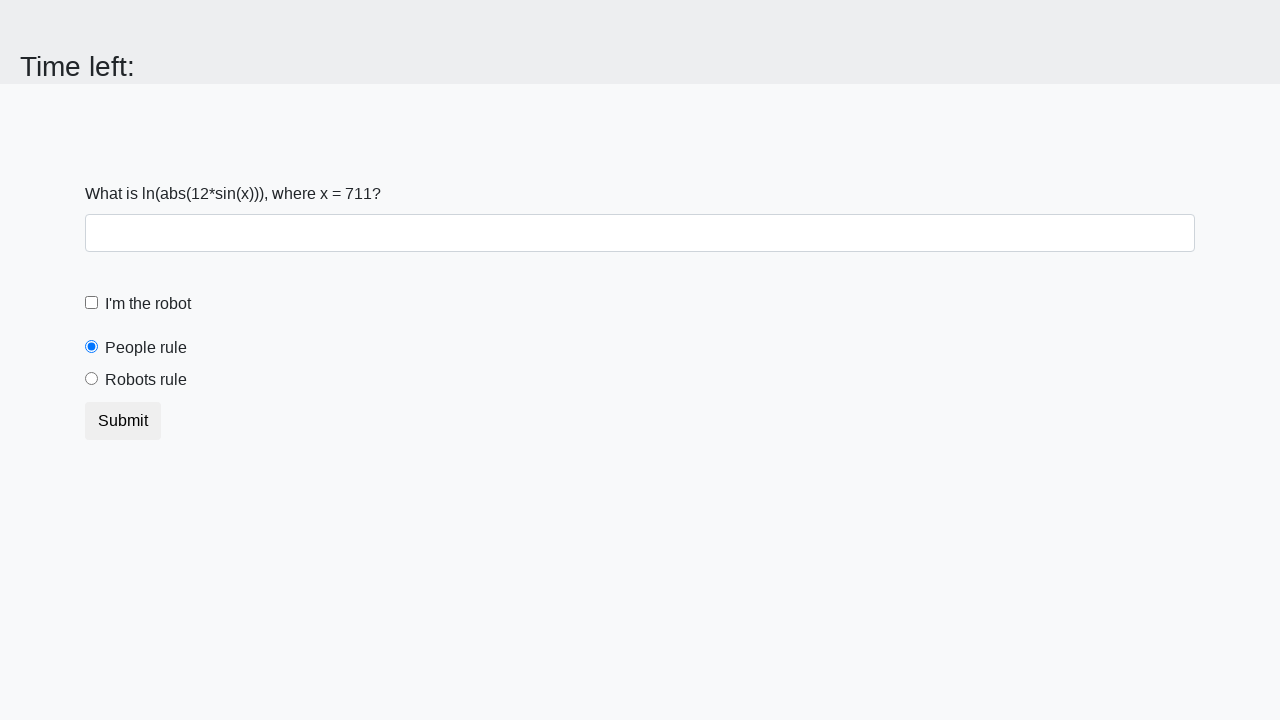

Waited for form submission to process
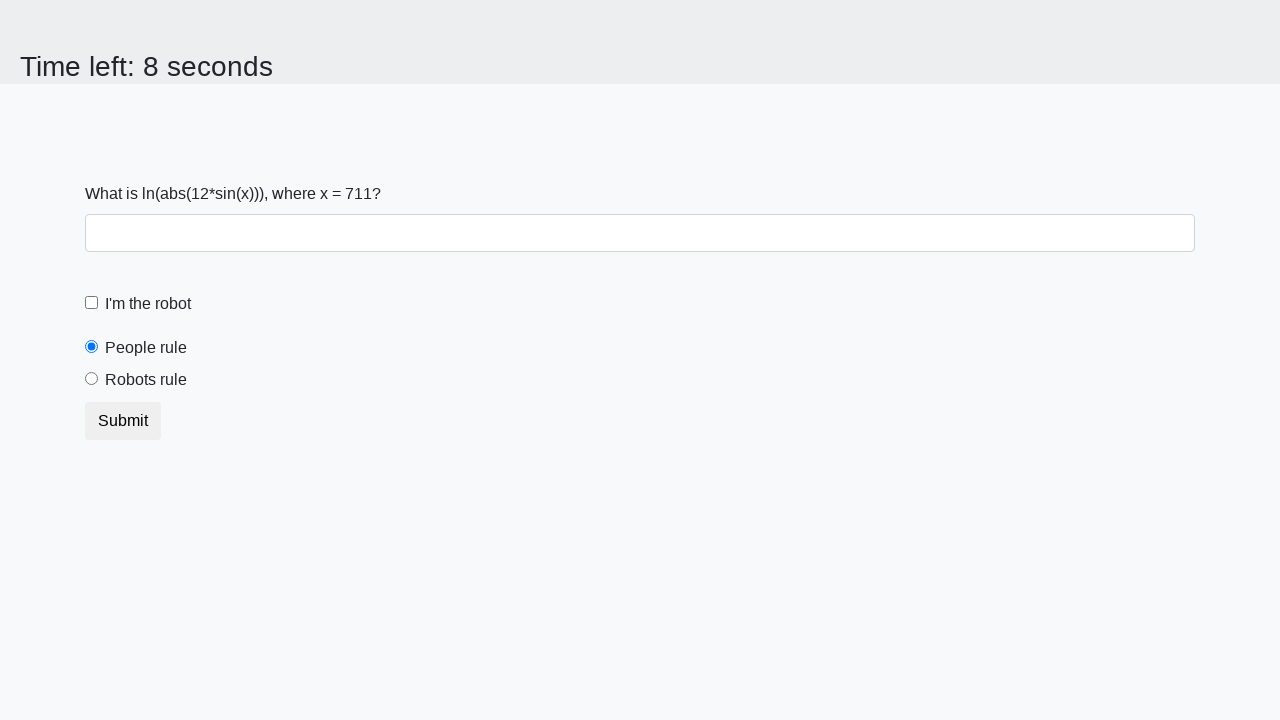

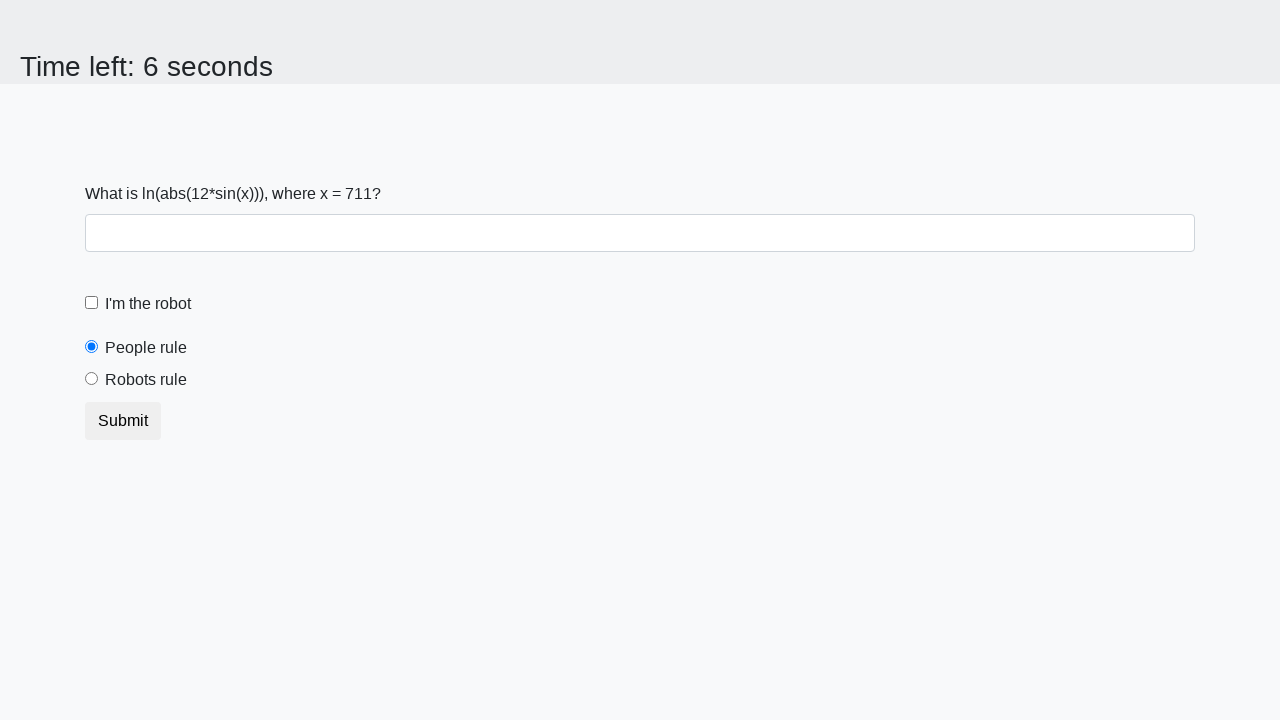